Navigates to example.com, queries for a link element, and clicks on it to demonstrate ElementHandle usage

Starting URL: https://example.com

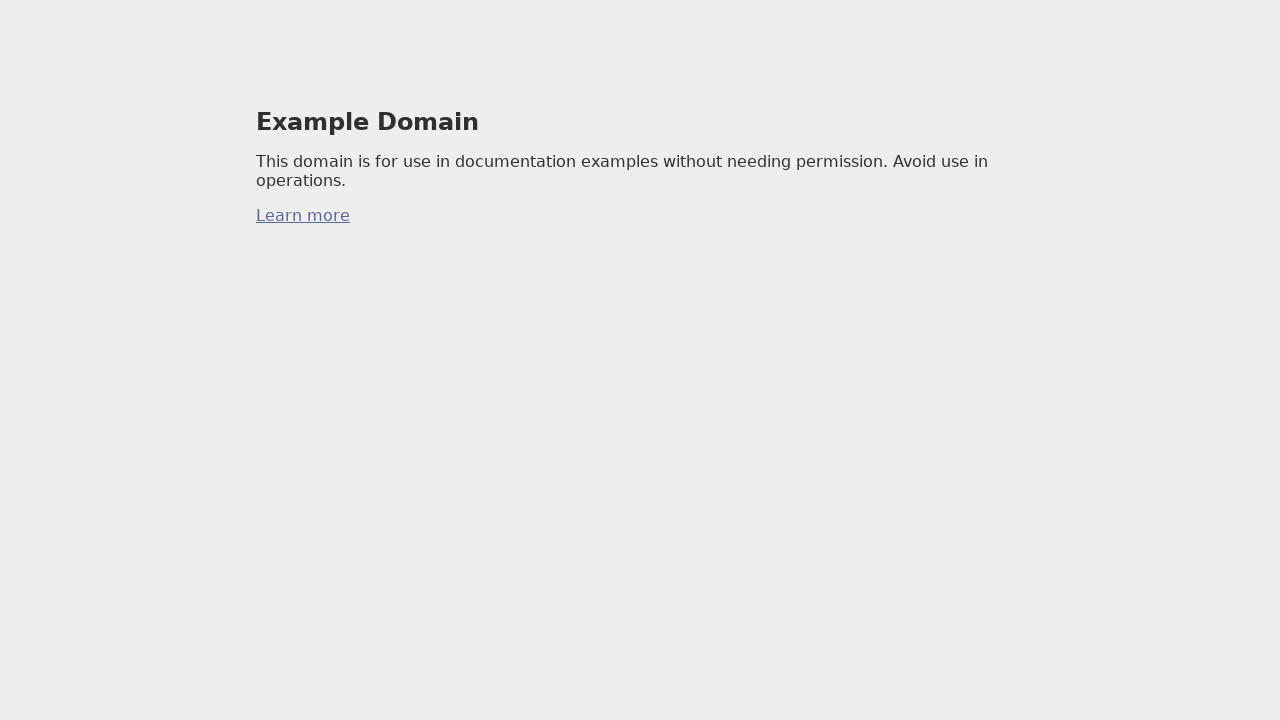

Navigated to https://example.com
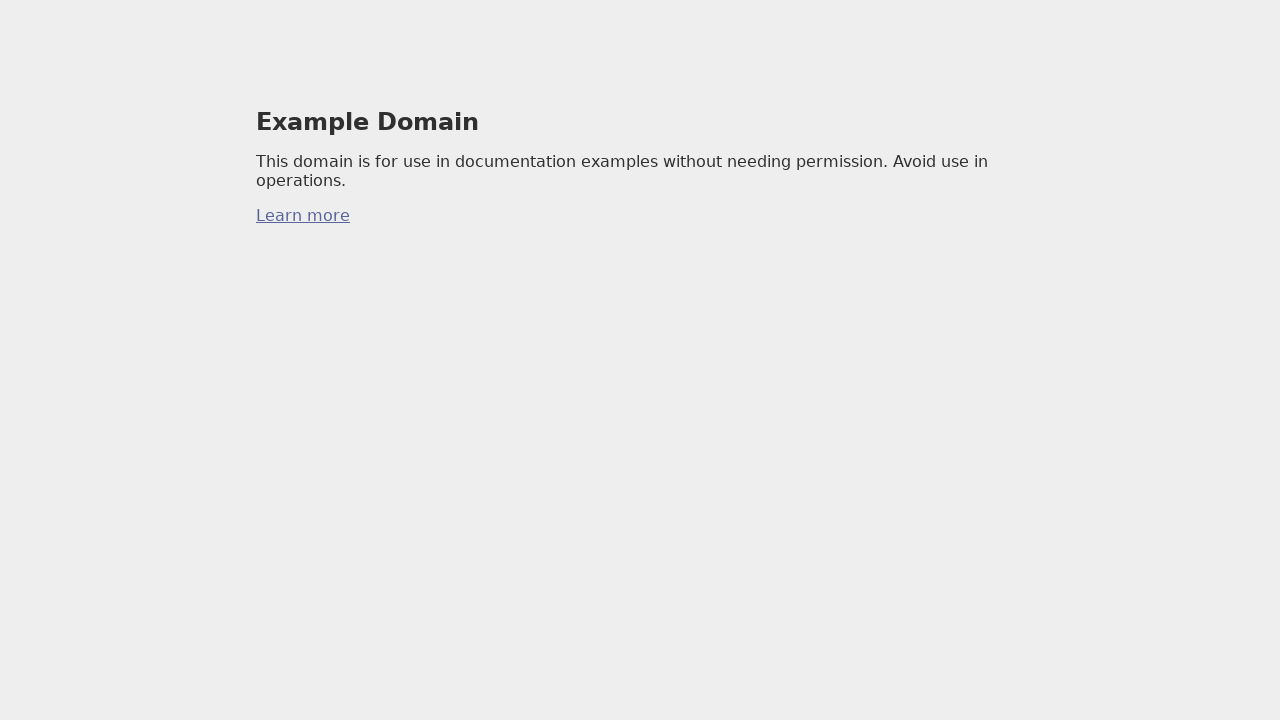

Queried for first anchor element using ElementHandle
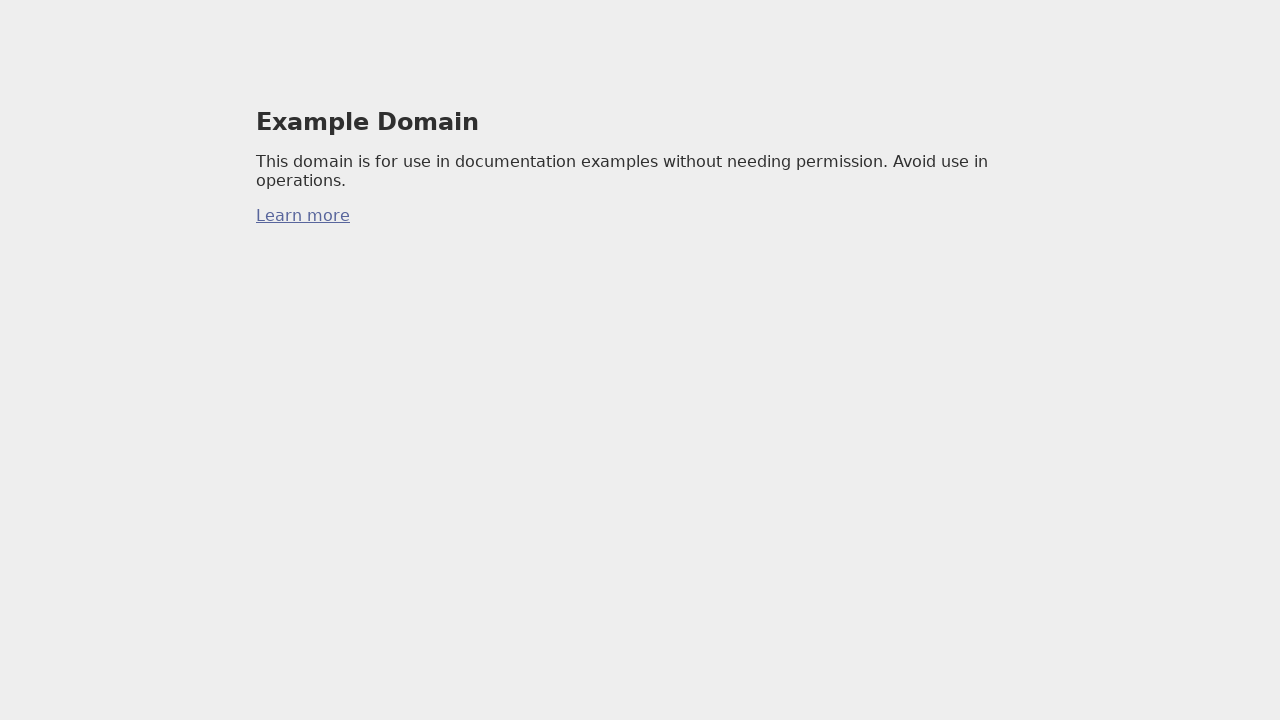

Clicked the anchor element
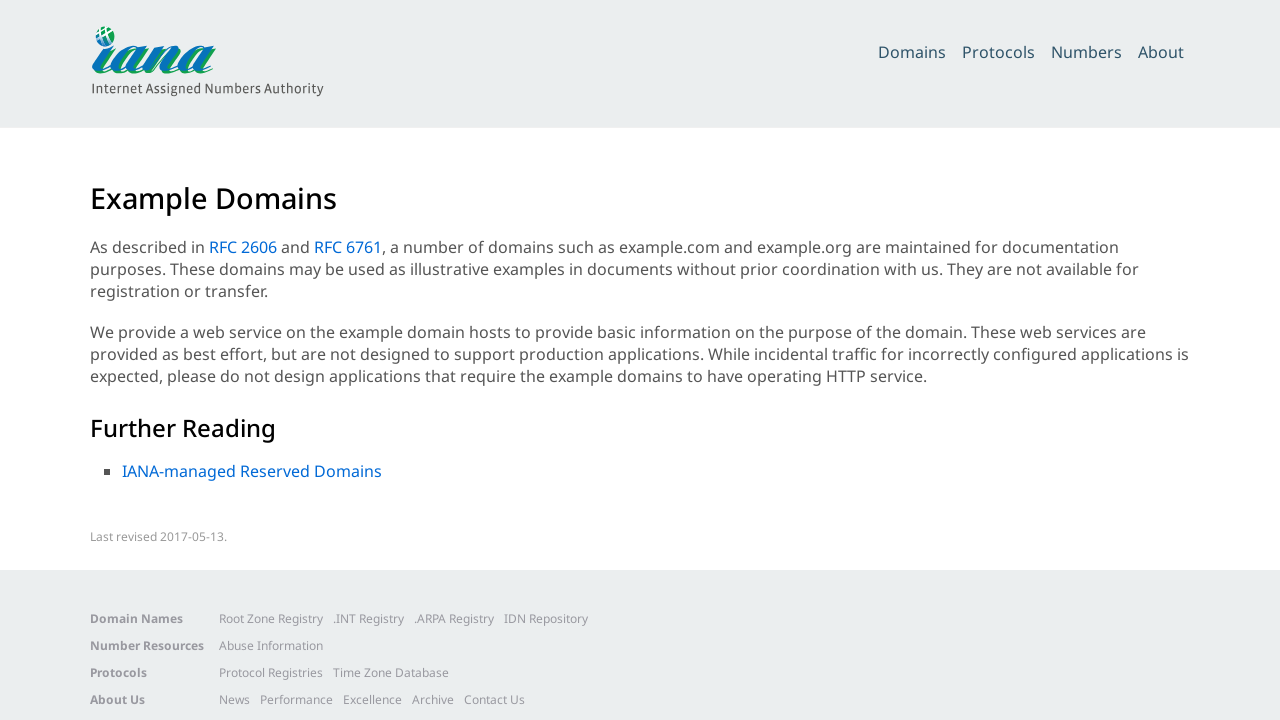

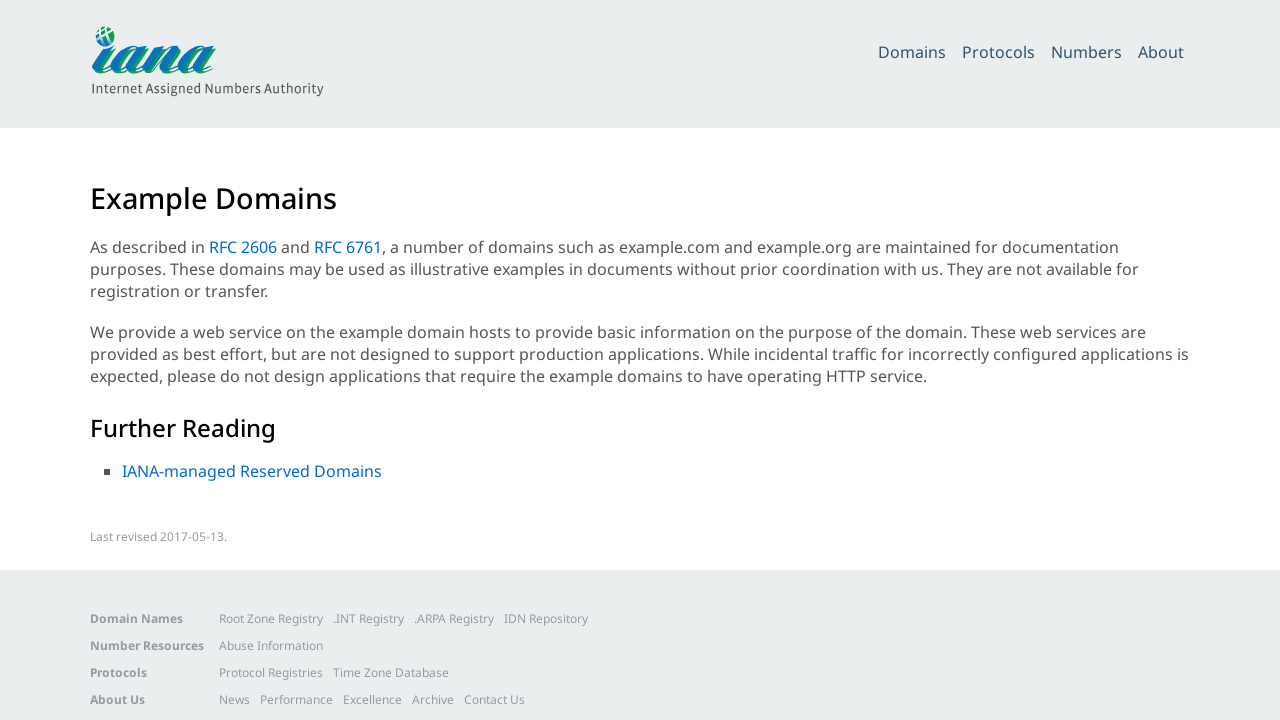